Tests dropdown selection functionality by selecting a country from a dropdown menu

Starting URL: https://www.globalsqa.com/demo-site/select-dropdown-menu/

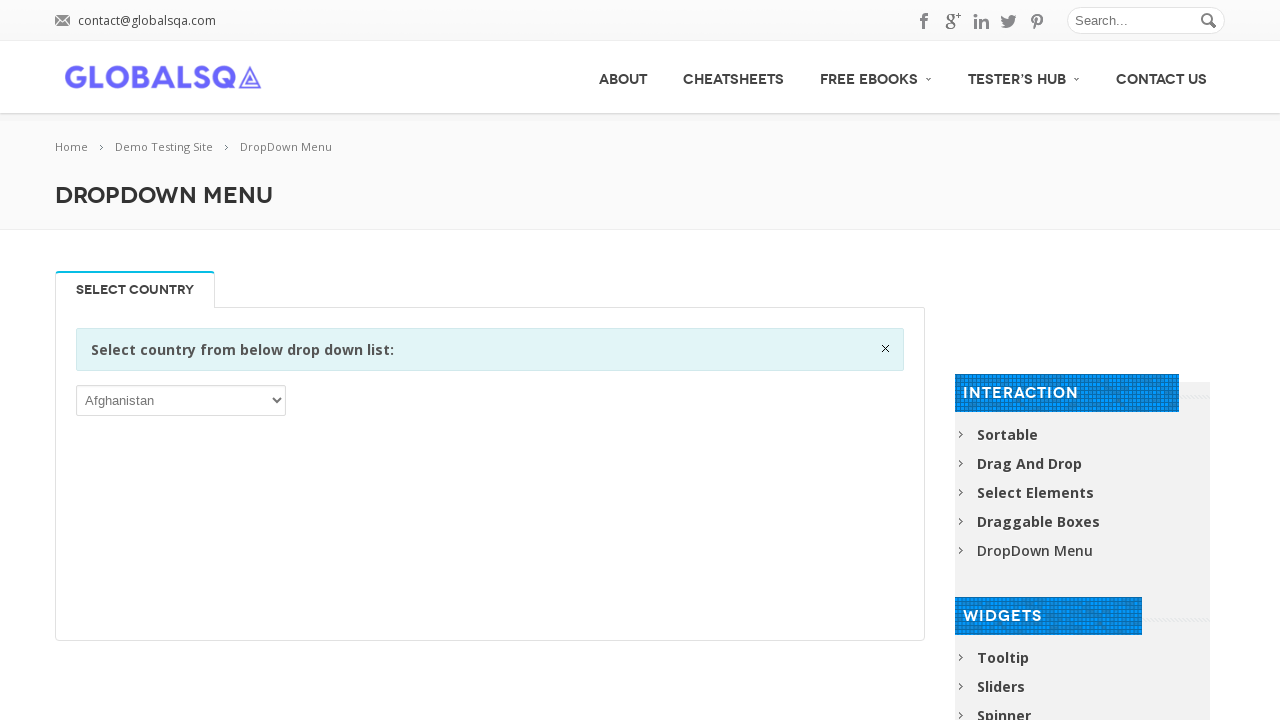

Navigated to dropdown menu demo page
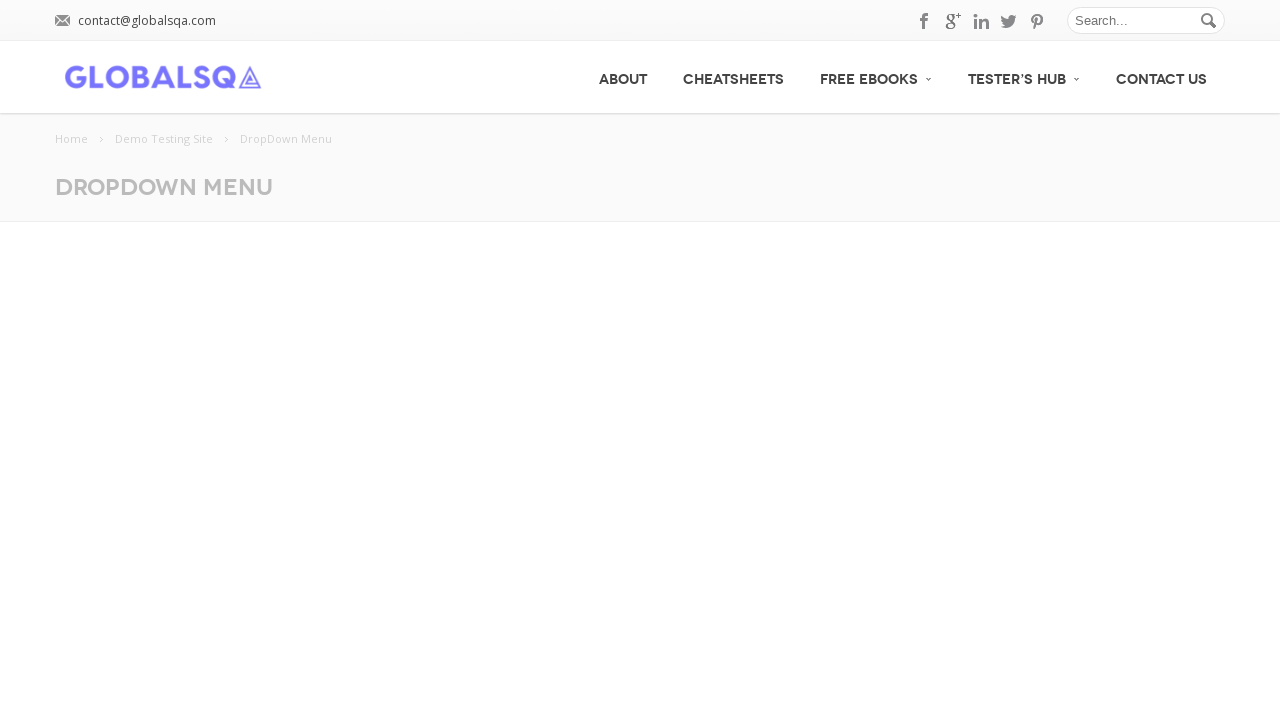

Located dropdown menu element
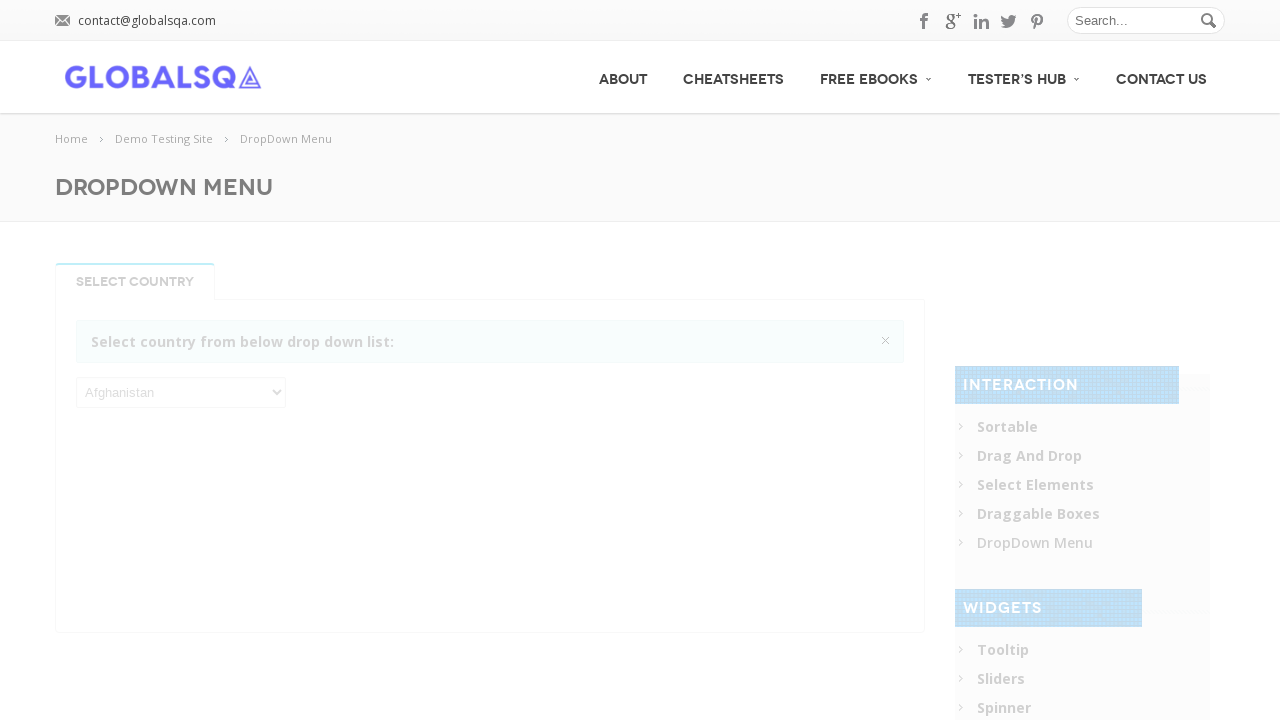

Selected 'BHR' (Bahrain) from the country dropdown on xpath=//div[contains(@class,'single_tab_div resp-tab-content')]//select[1]
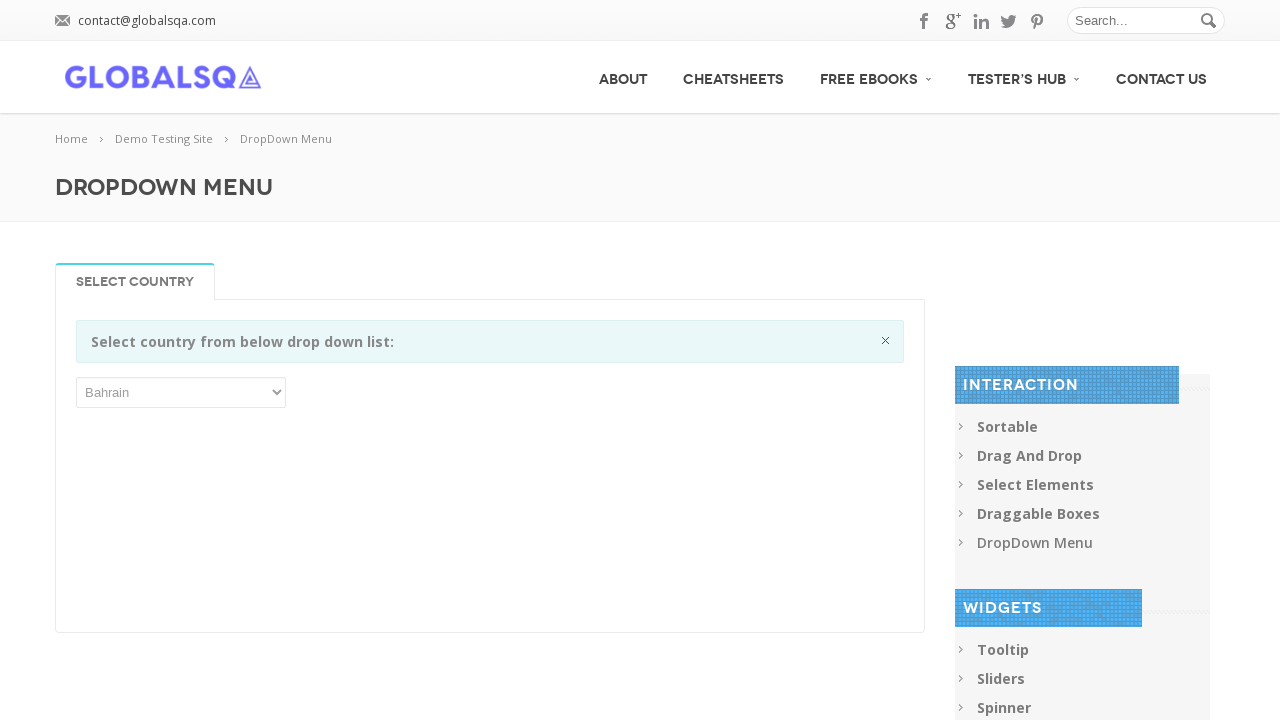

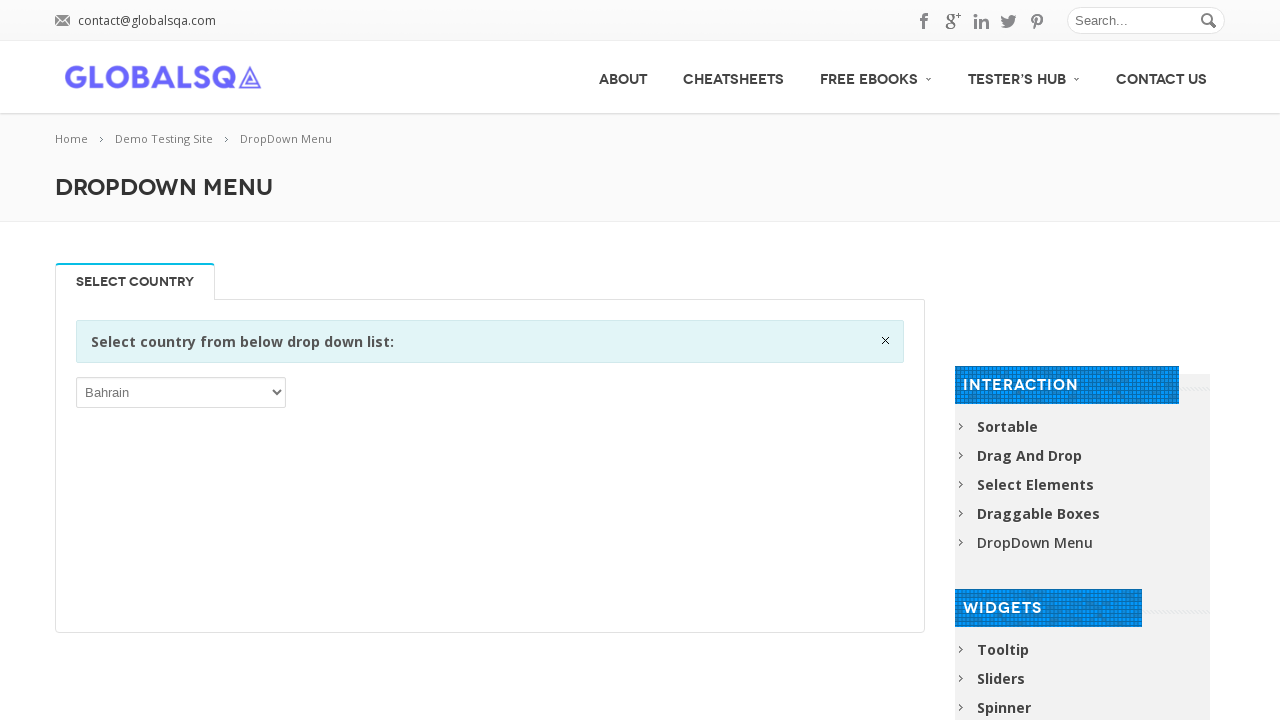